Tests jQuery UI draggable functionality by dragging an element to a new position within an iframe

Starting URL: https://jqueryui.com/draggable/

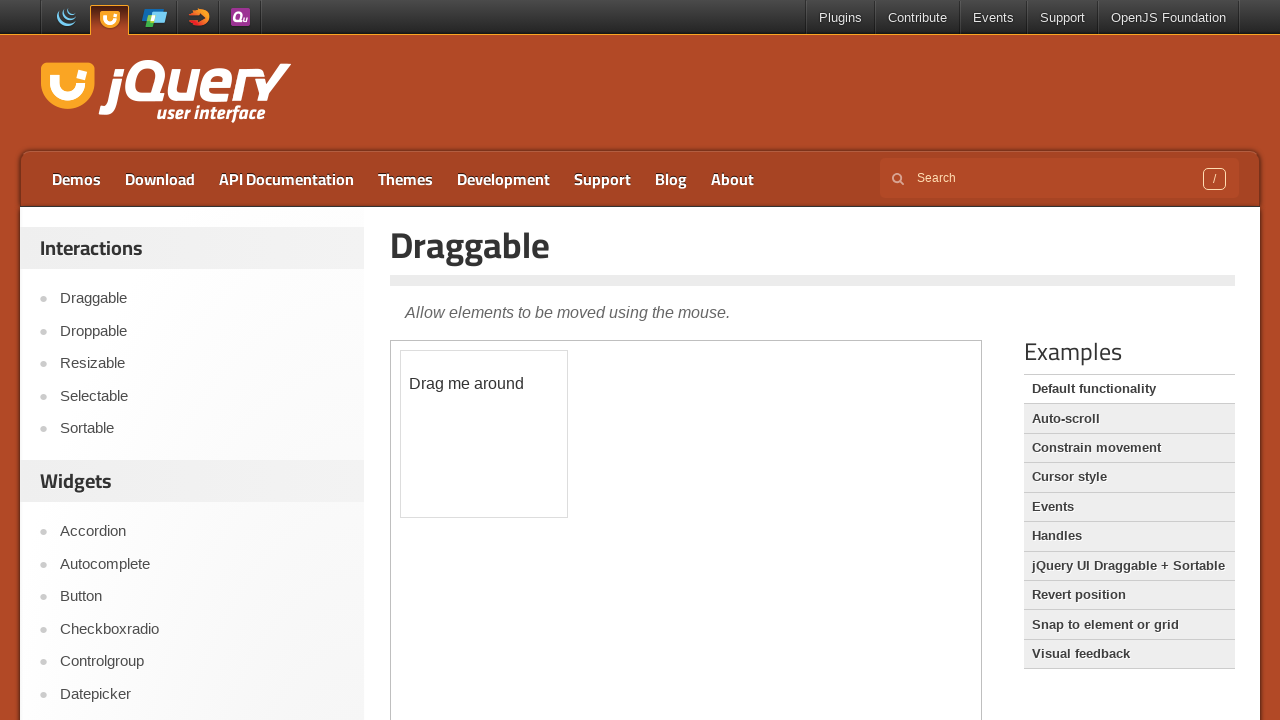

Located the iframe containing the draggable demo
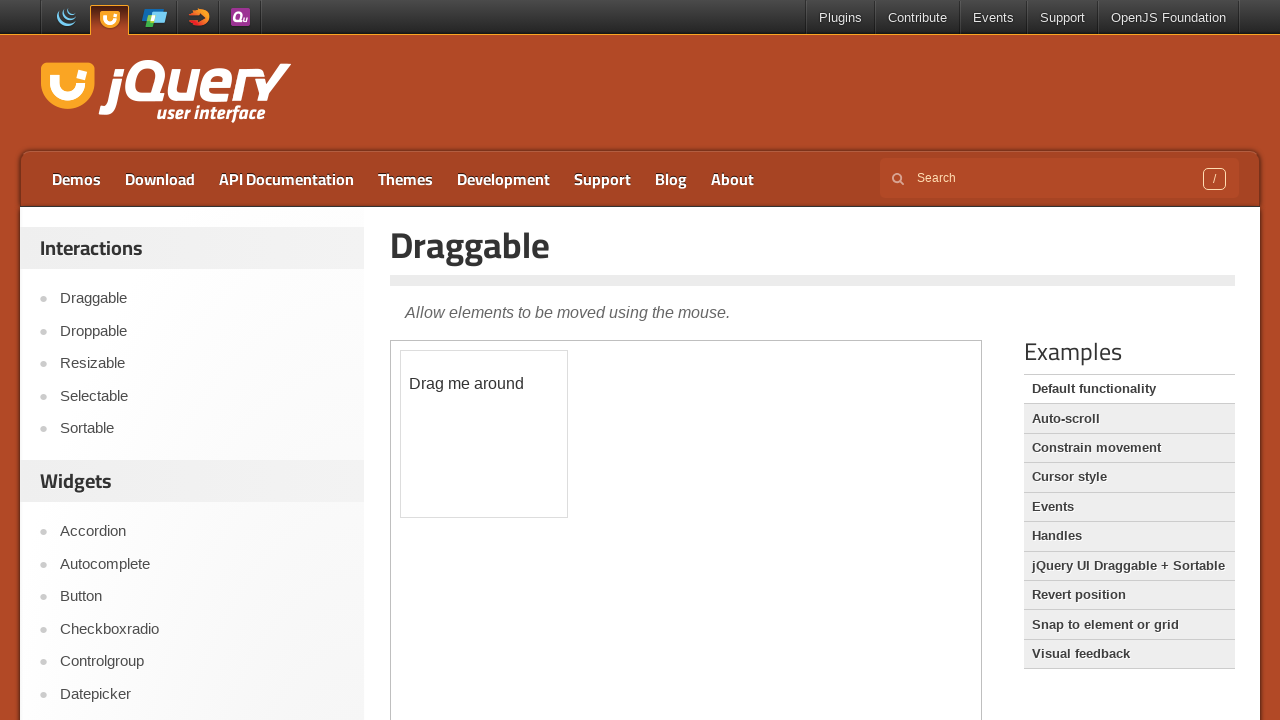

Located the draggable element with id 'draggable'
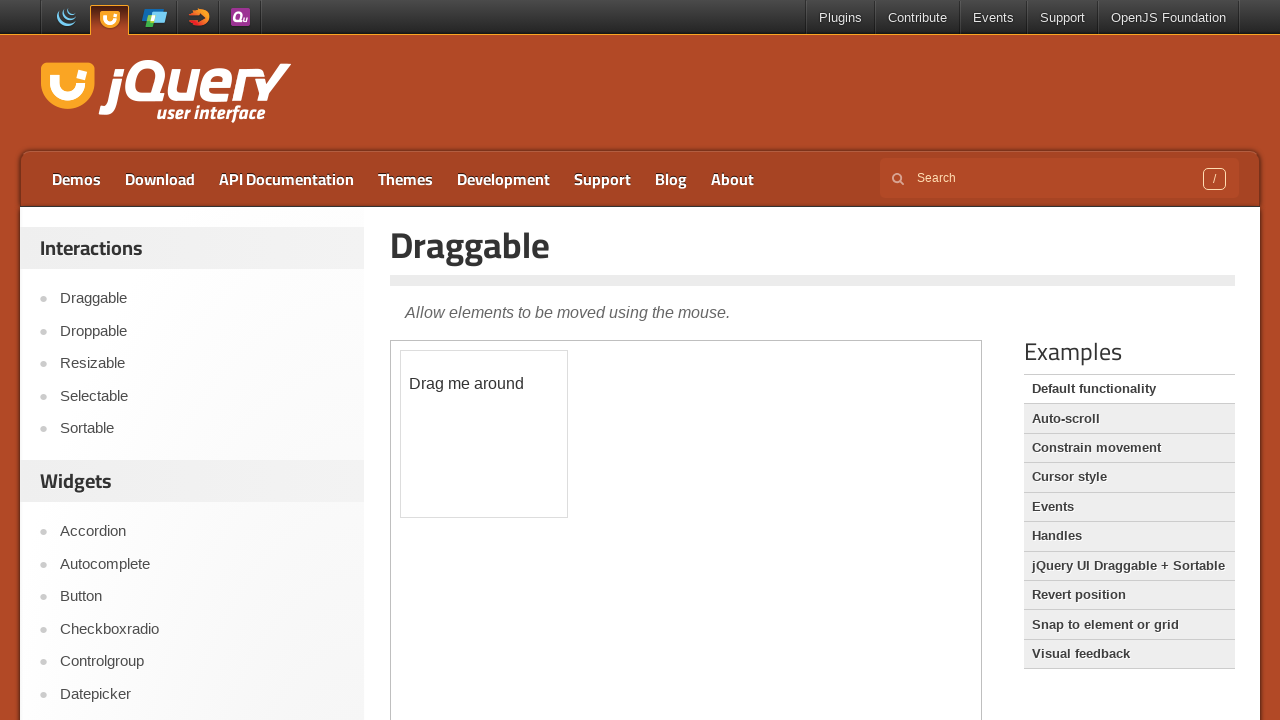

Dragged the draggable element 50 pixels horizontally and 120 pixels vertically at (451, 471)
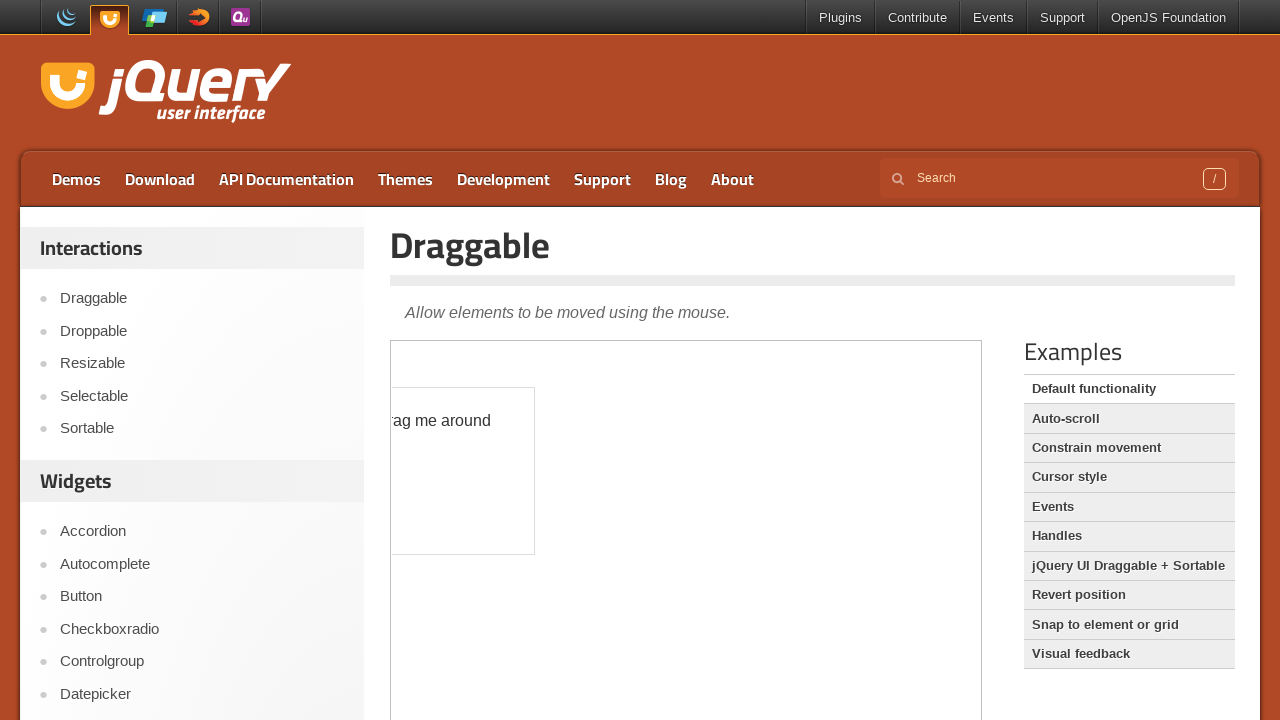

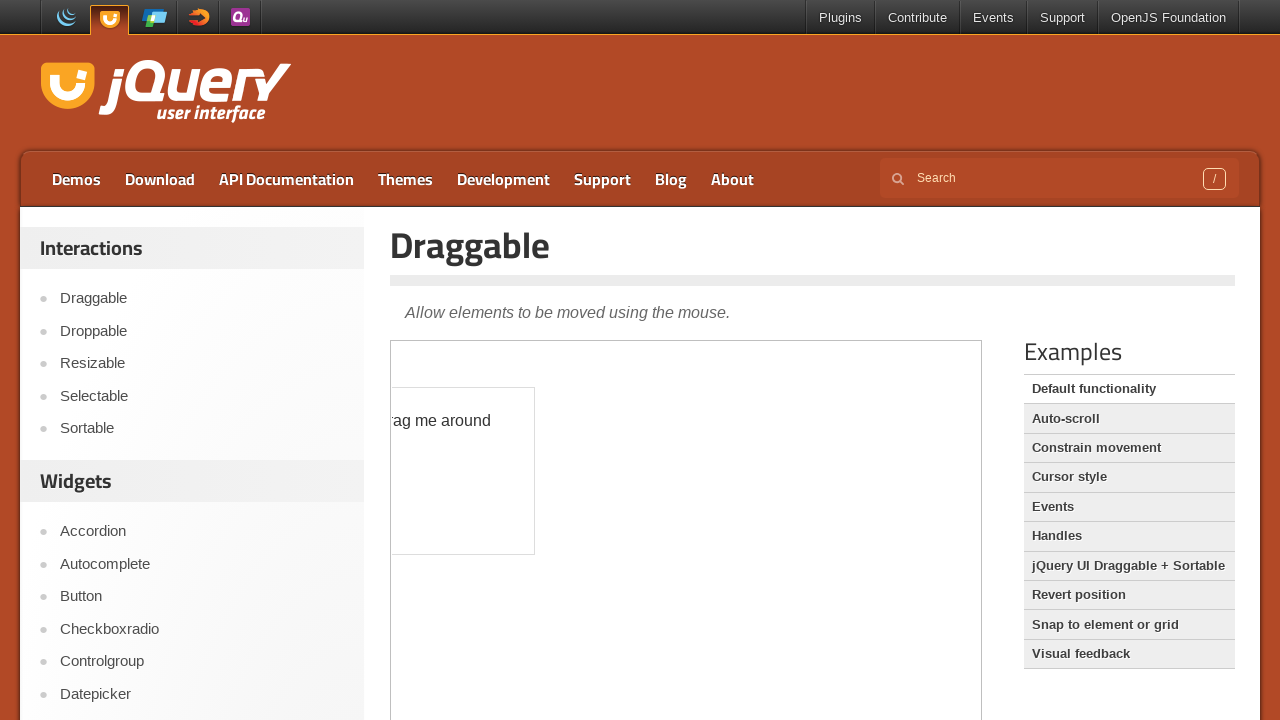